Tests notification messages by clicking a link to trigger a notification and verifying the message appears

Starting URL: https://the-internet.herokuapp.com/notification_message_rendered

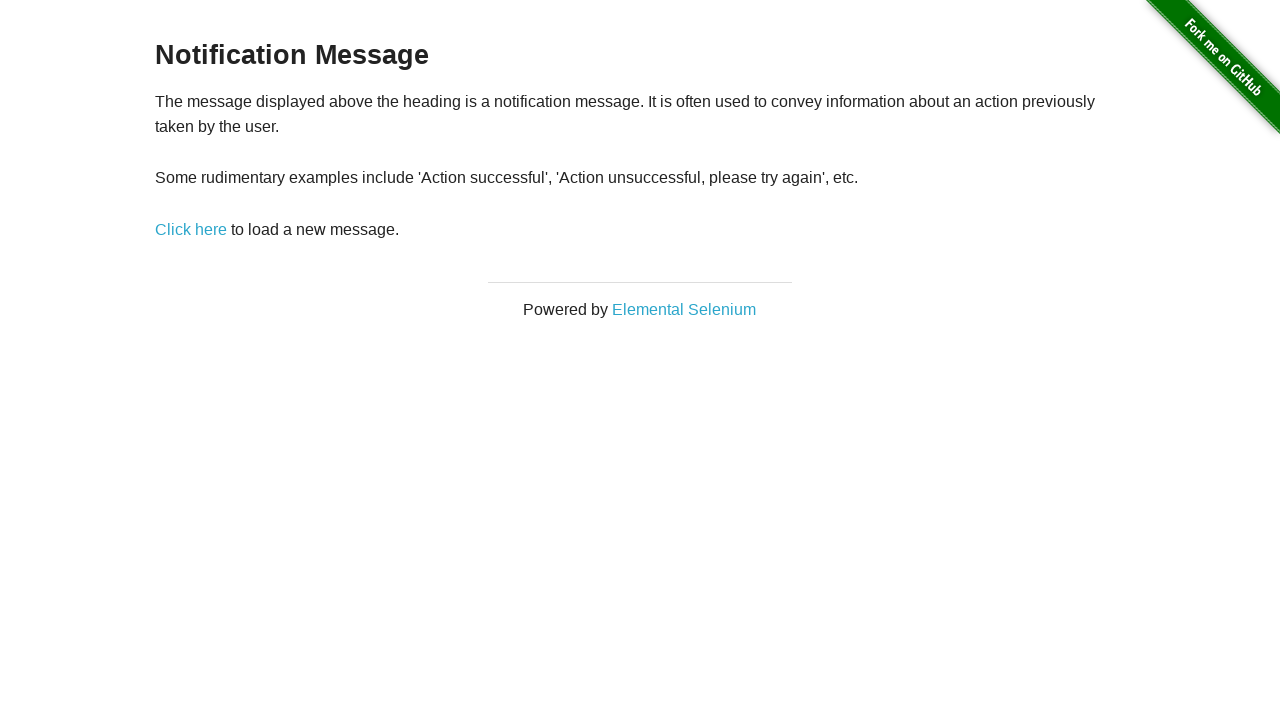

Clicked 'Click here' link to trigger notification at (191, 229) on xpath=//a[contains(text(), 'Click here')]
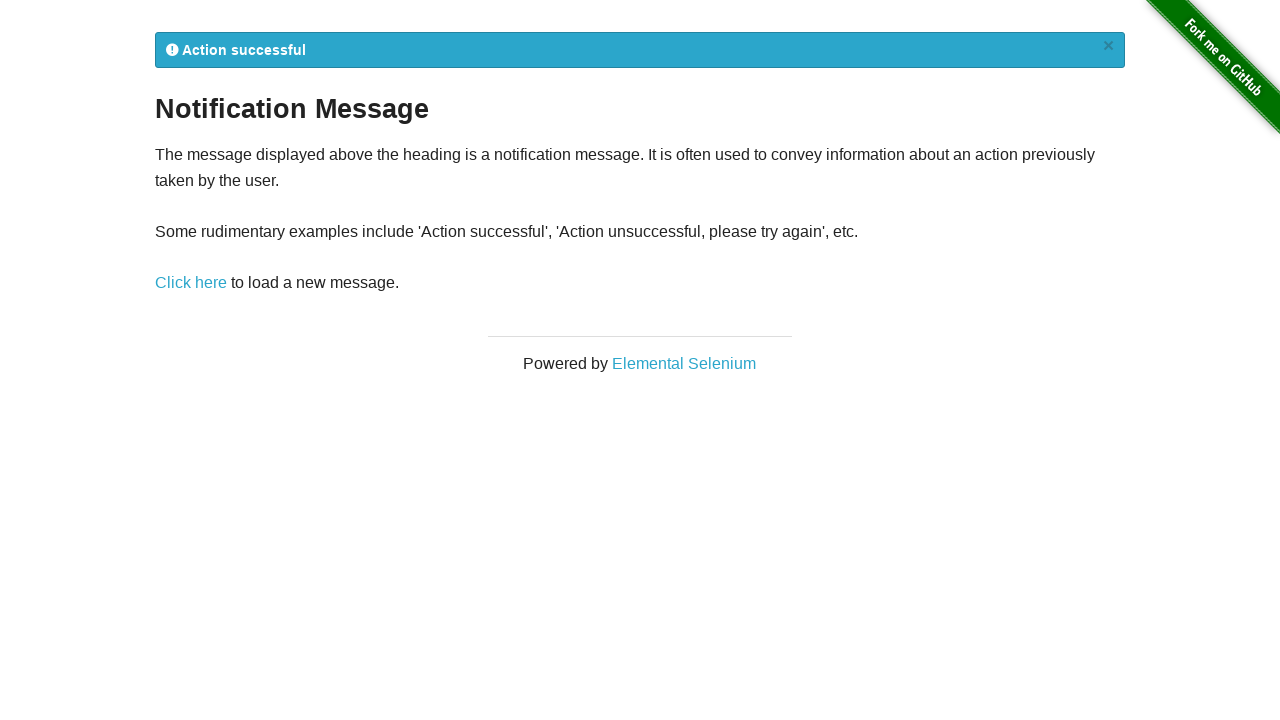

Notification message appeared
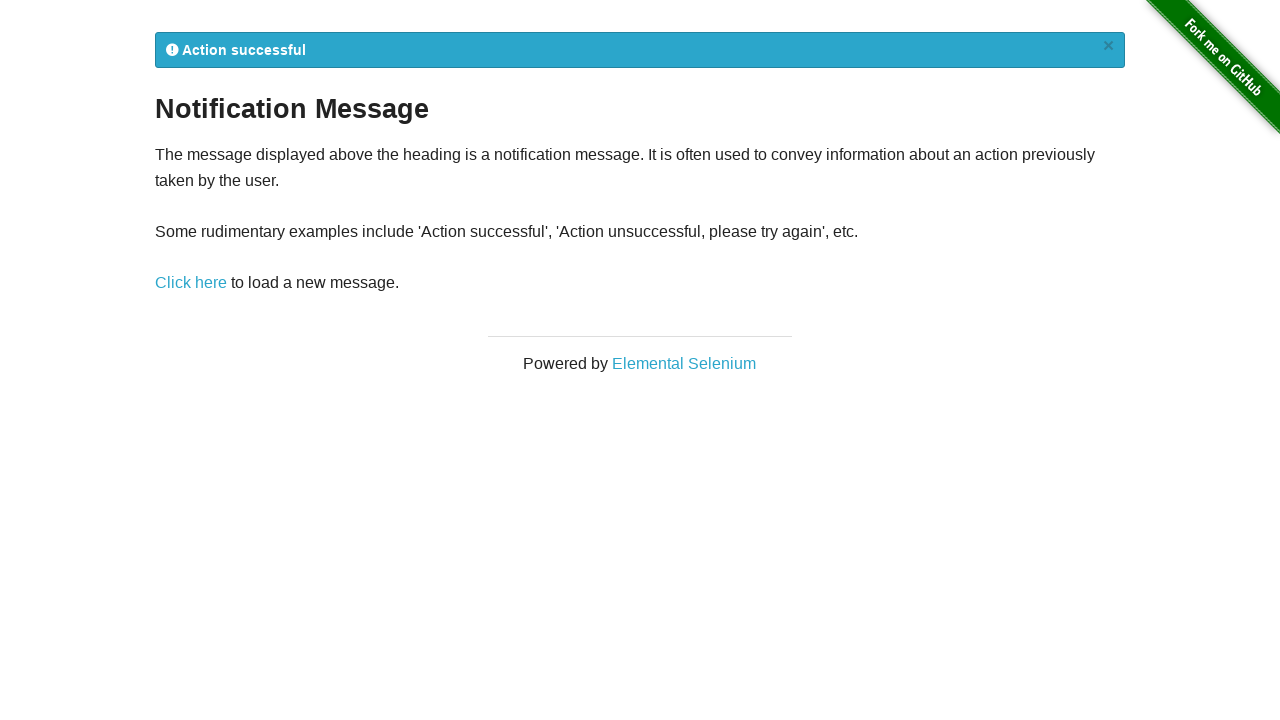

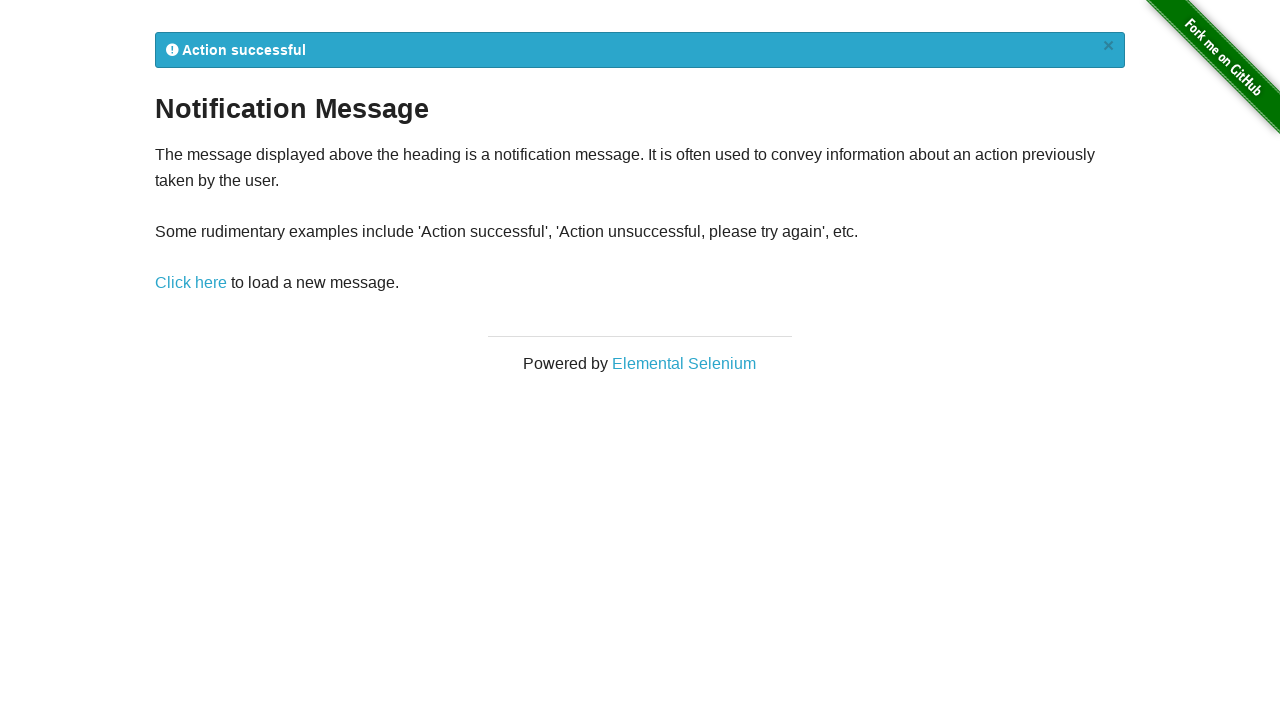